Solves a mathematical captcha by extracting an attribute value from an element, calculating a result, and submitting a form with checkboxes

Starting URL: http://suninjuly.github.io/get_attribute.html

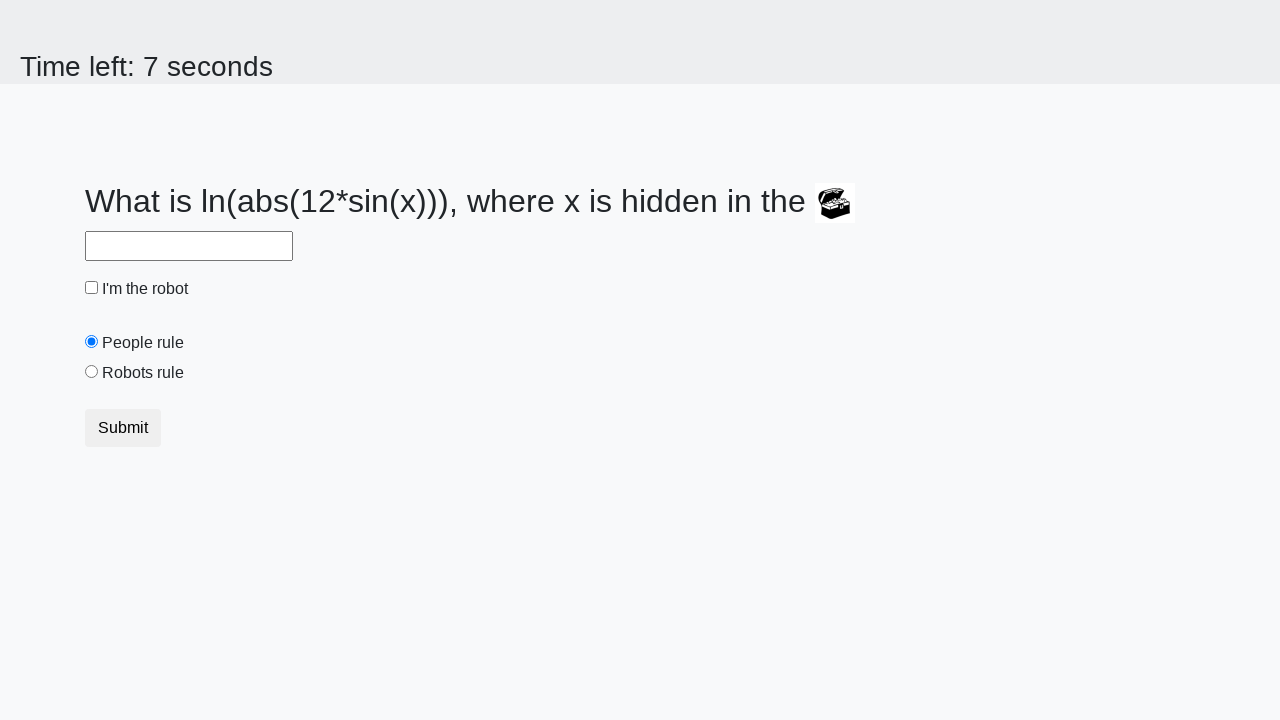

Located treasure element
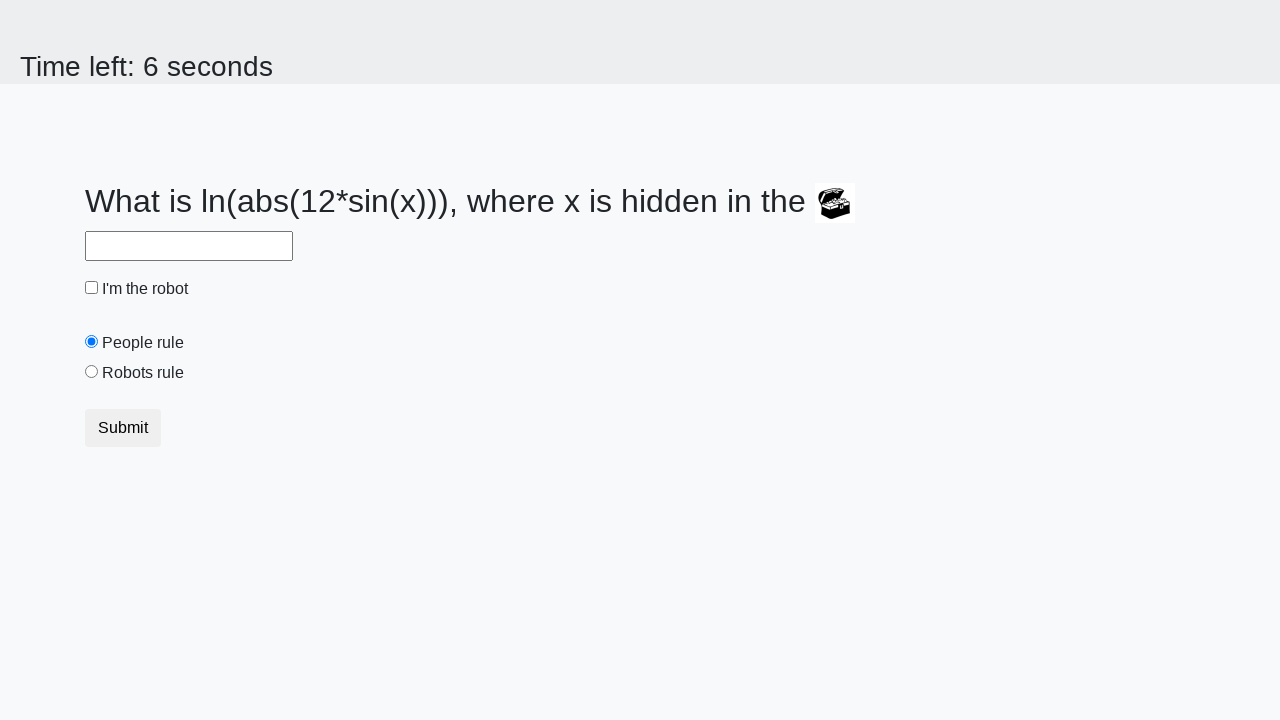

Extracted valuex attribute: 568
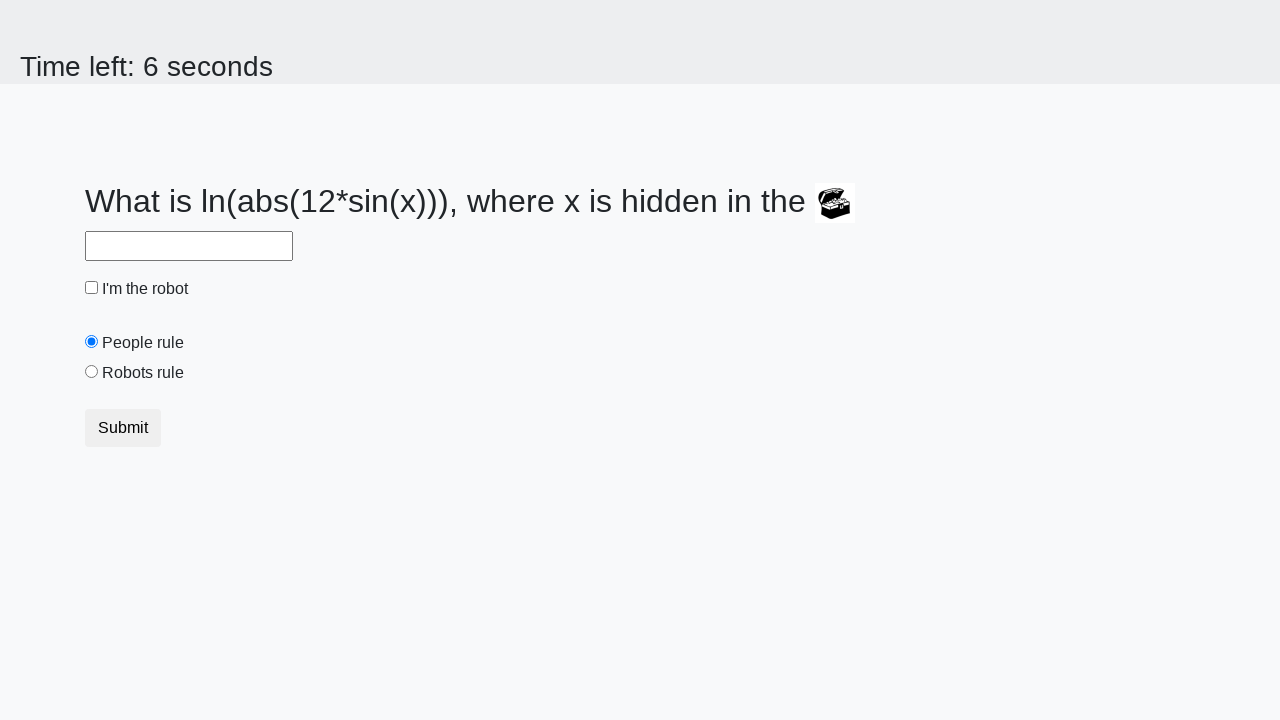

Calculated mathematical result: 1.9534466472113239
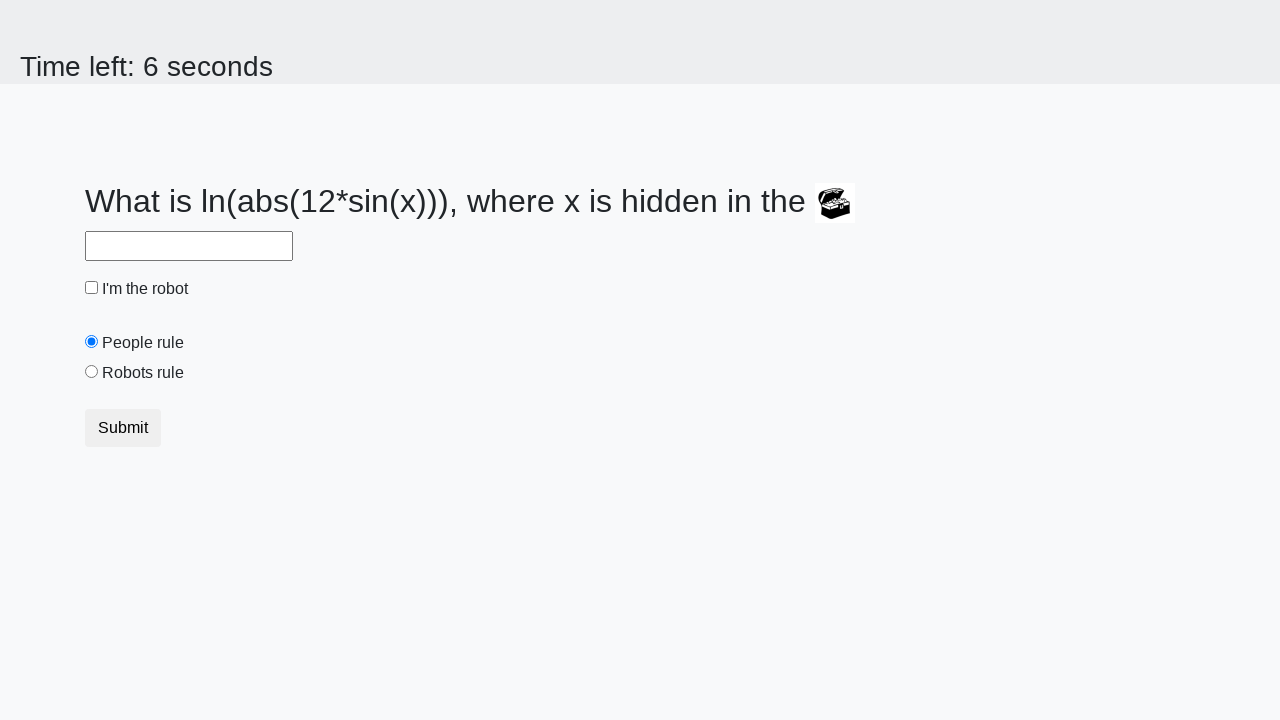

Filled answer field with calculated value: 1.9534466472113239 on #answer
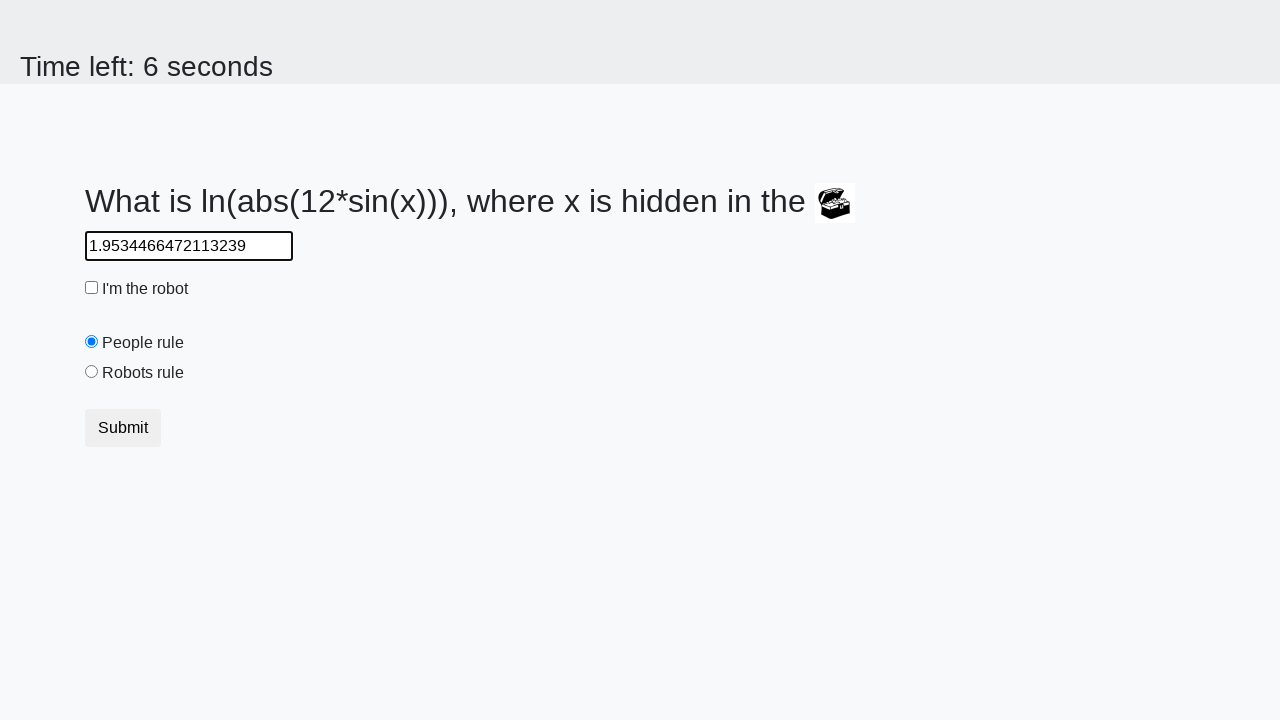

Clicked robot checkbox at (92, 288) on #robotCheckbox
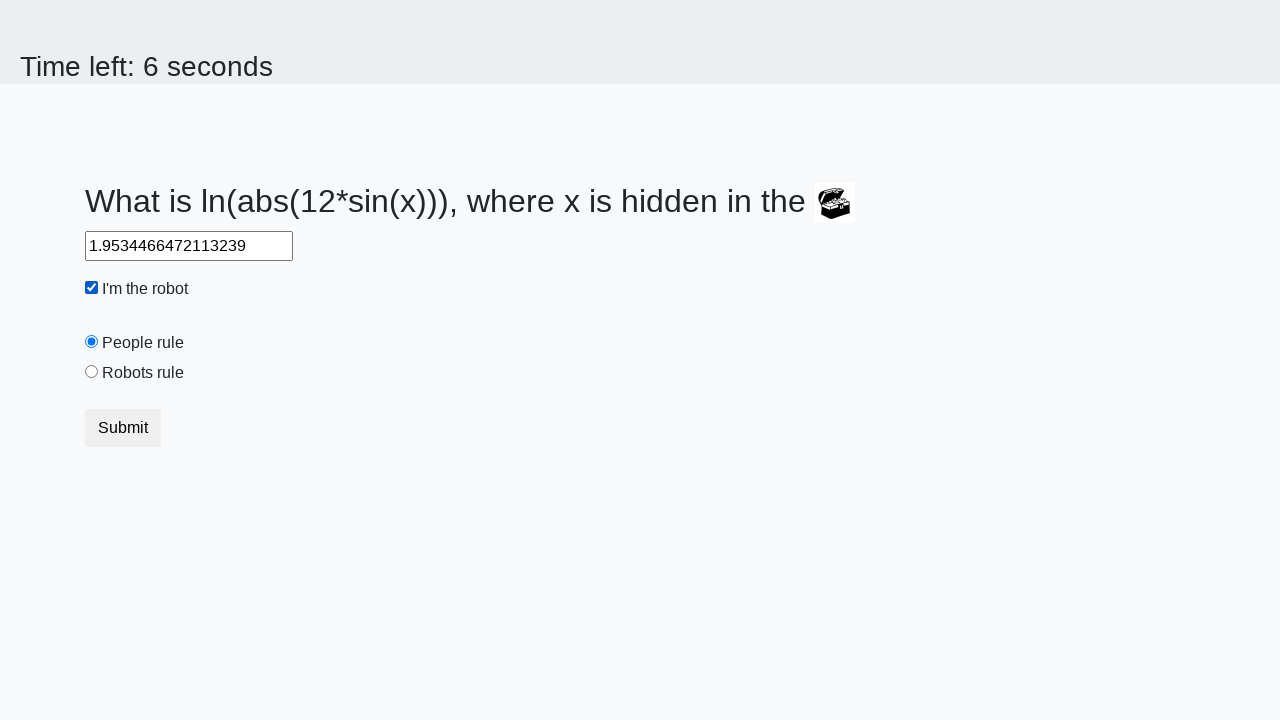

Selected robots rule radio button at (92, 372) on #robotsRule
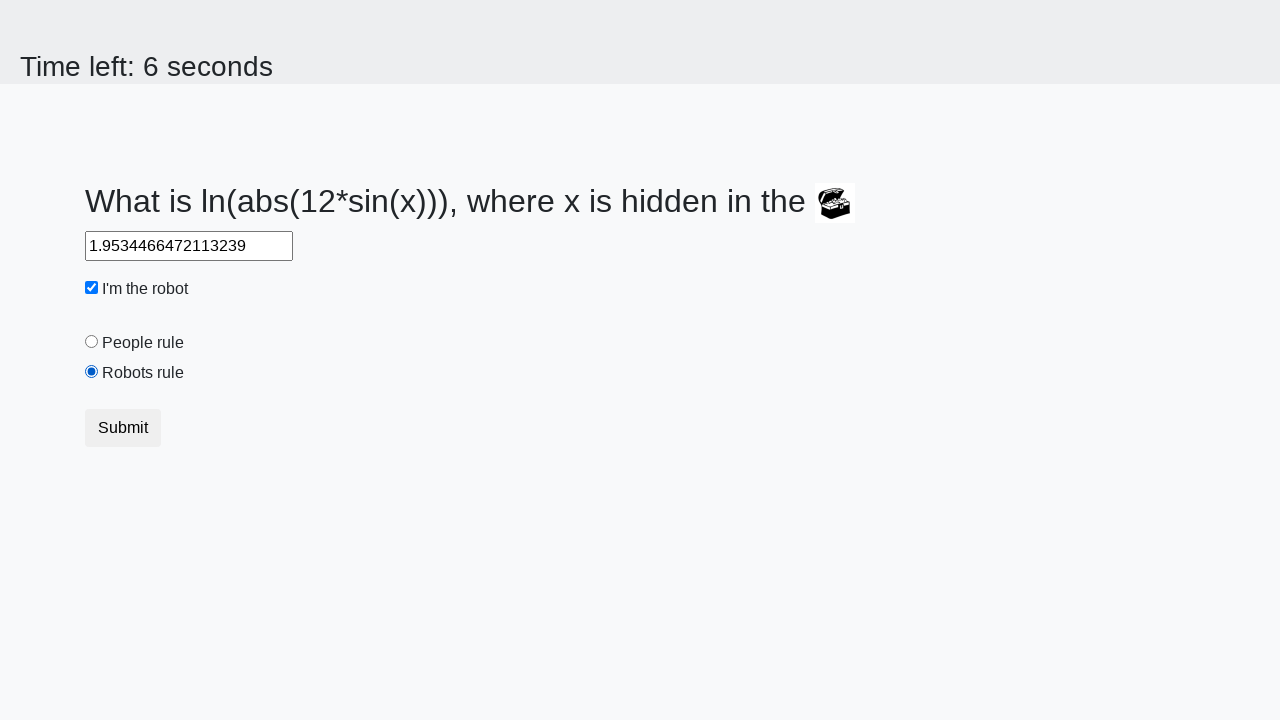

Clicked submit button to submit the form at (123, 428) on .btn.btn-default
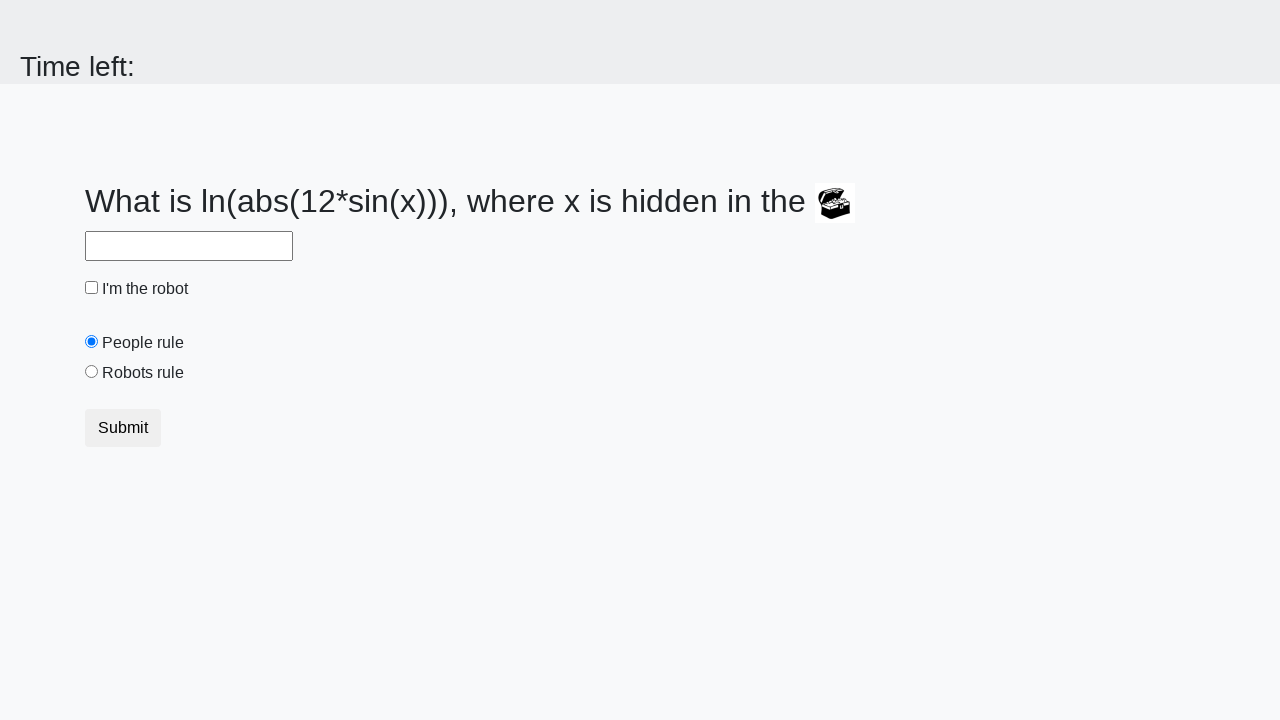

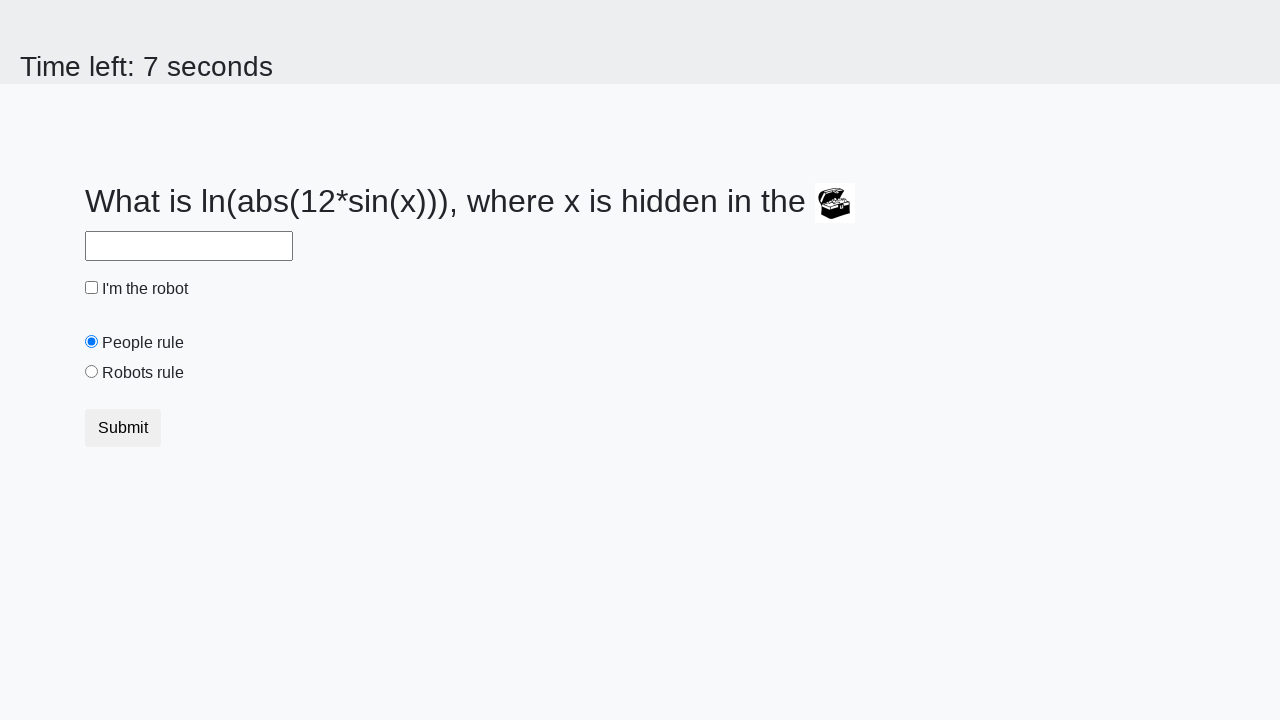